Tests selecting an option from a simple dropdown by value on the dropdown page

Starting URL: https://practice.cydeo.com

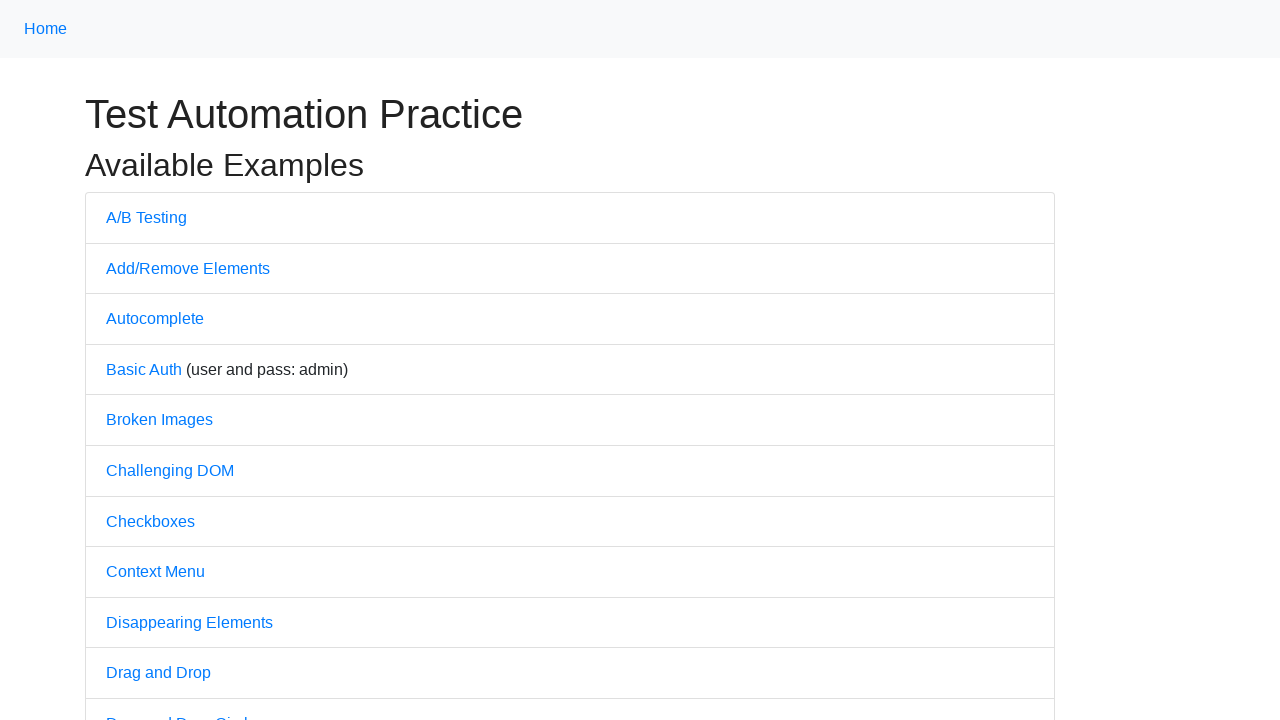

Clicked on Dropdown link at (143, 360) on text='Dropdown'
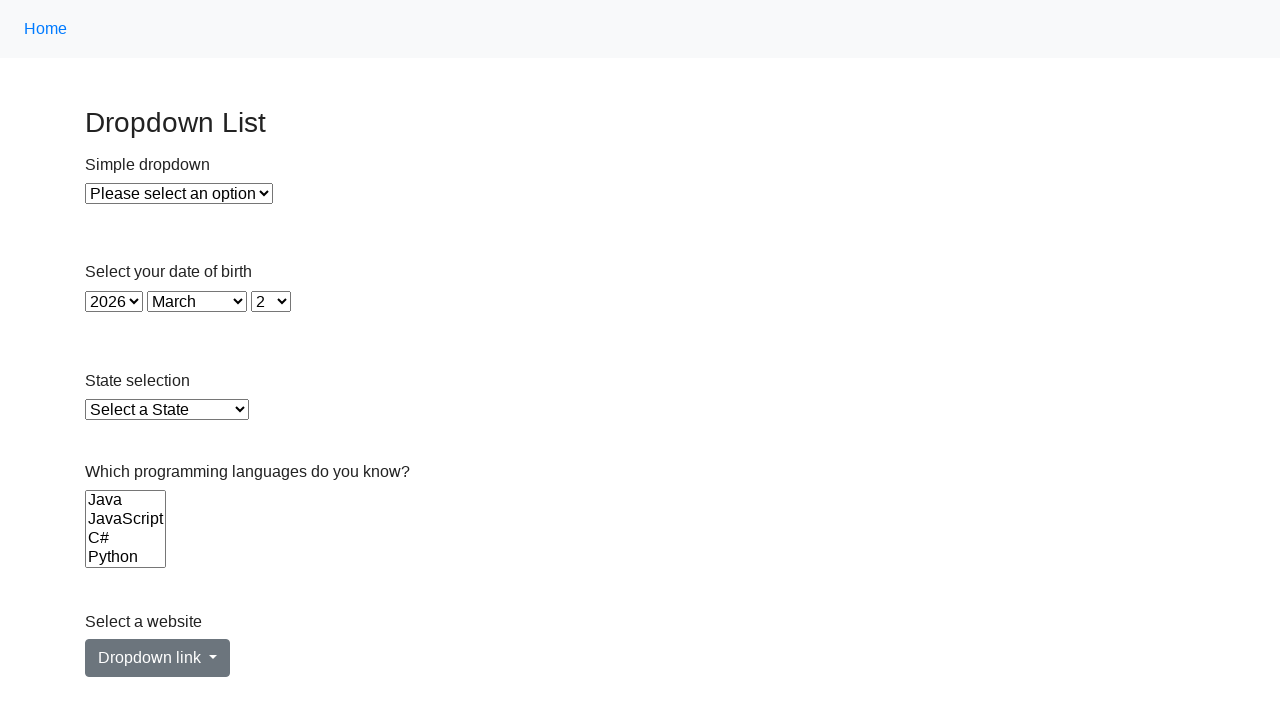

Dropdown page loaded and #dropdown element is visible
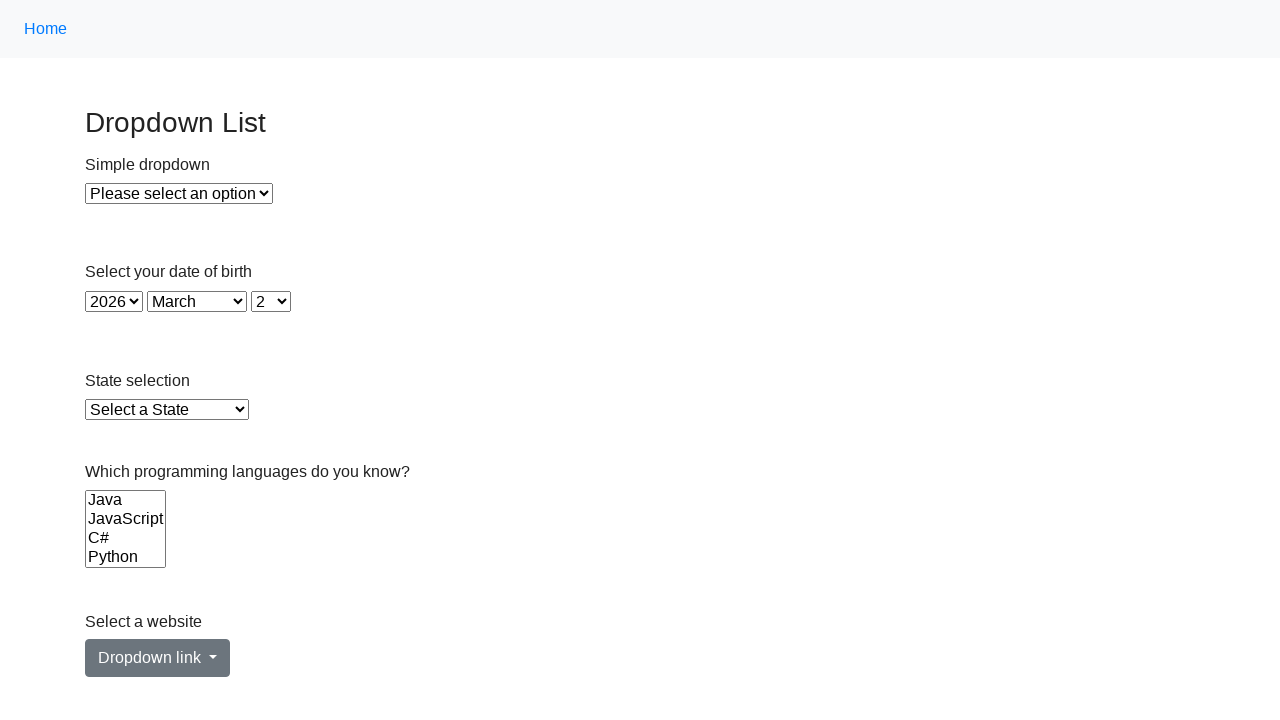

Selected option with value '1' from dropdown on #dropdown
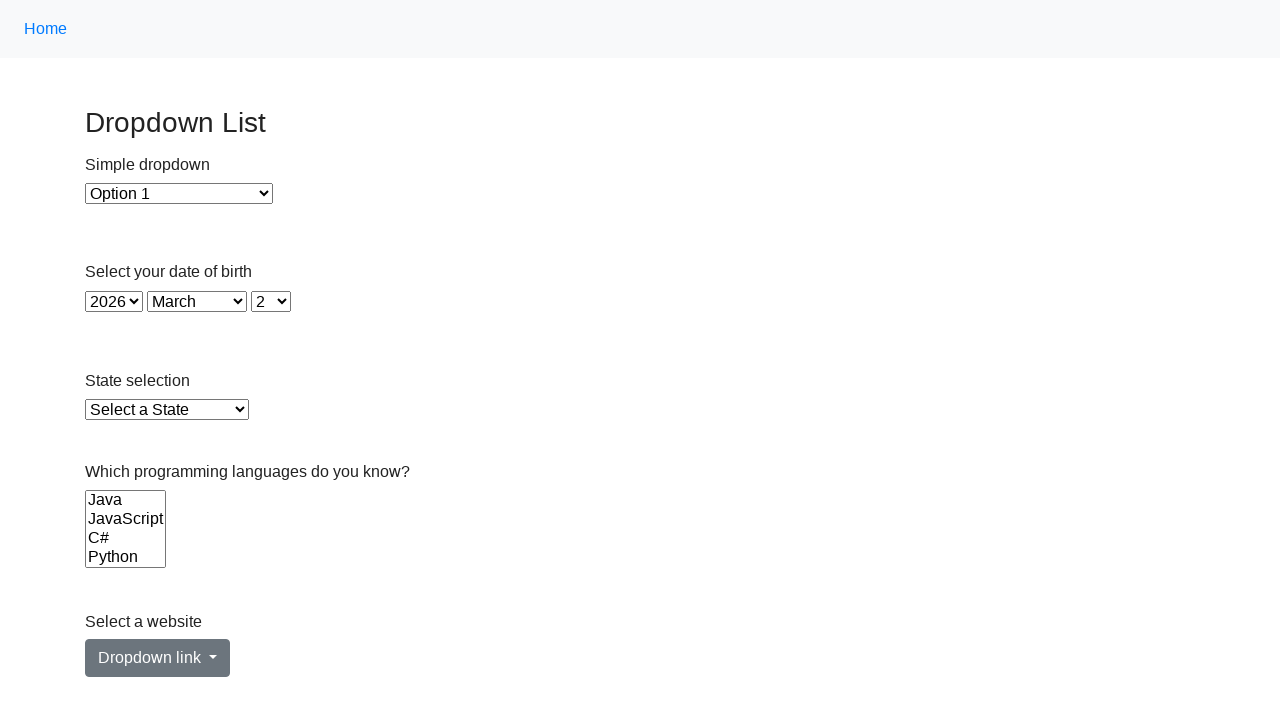

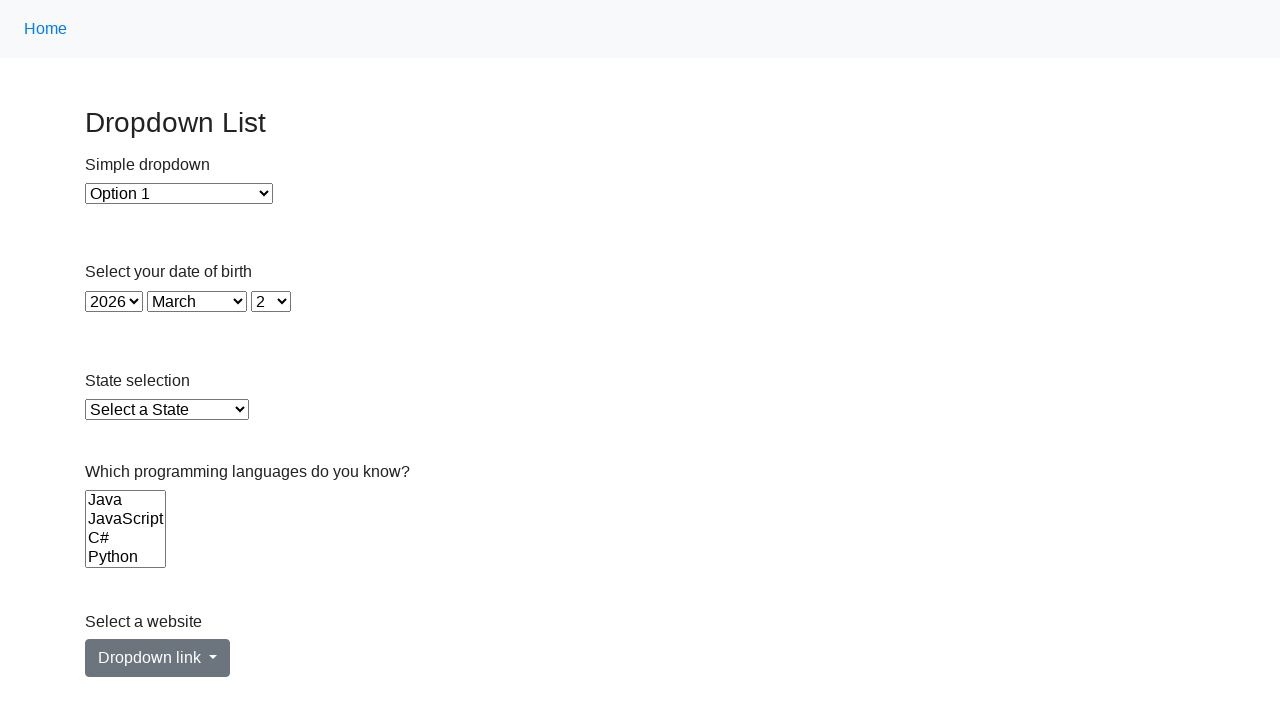